Tests checkbox functionality by selecting multiple checkboxes and then unchecking one of them on an HTML forms demo page

Starting URL: https://echoecho.com/htmlforms09.htm

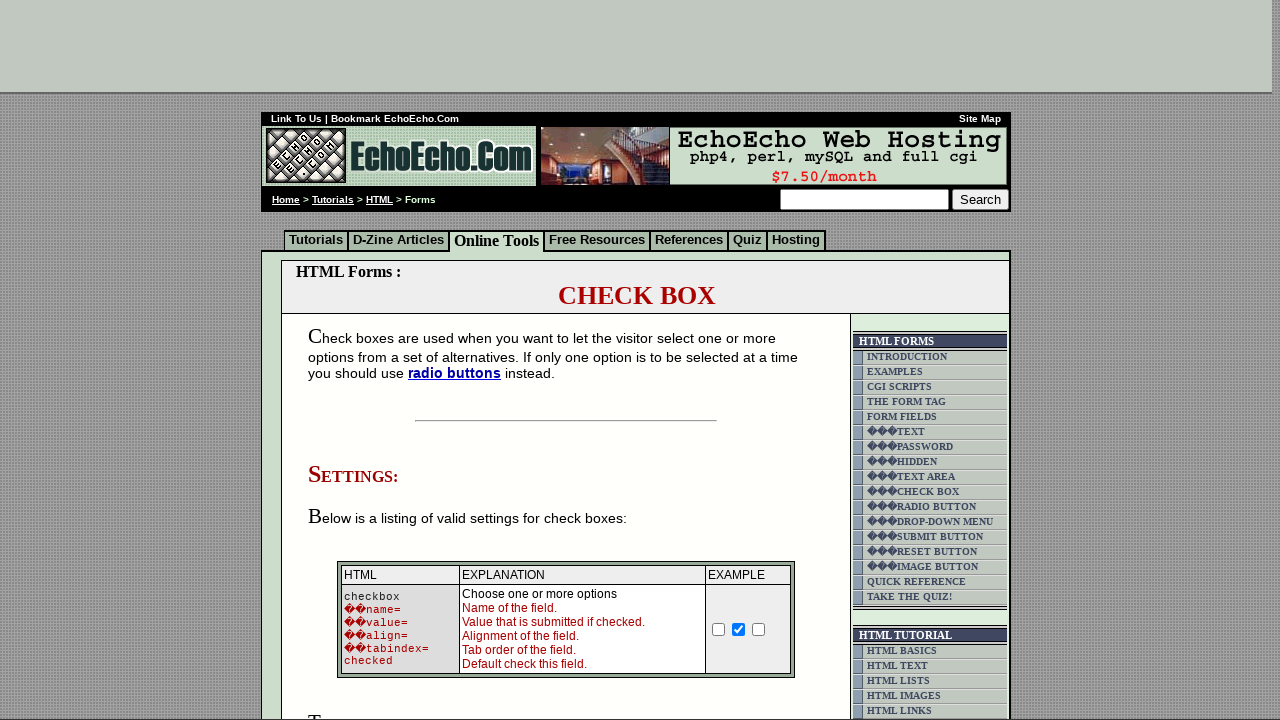

Navigated to HTML forms demo page
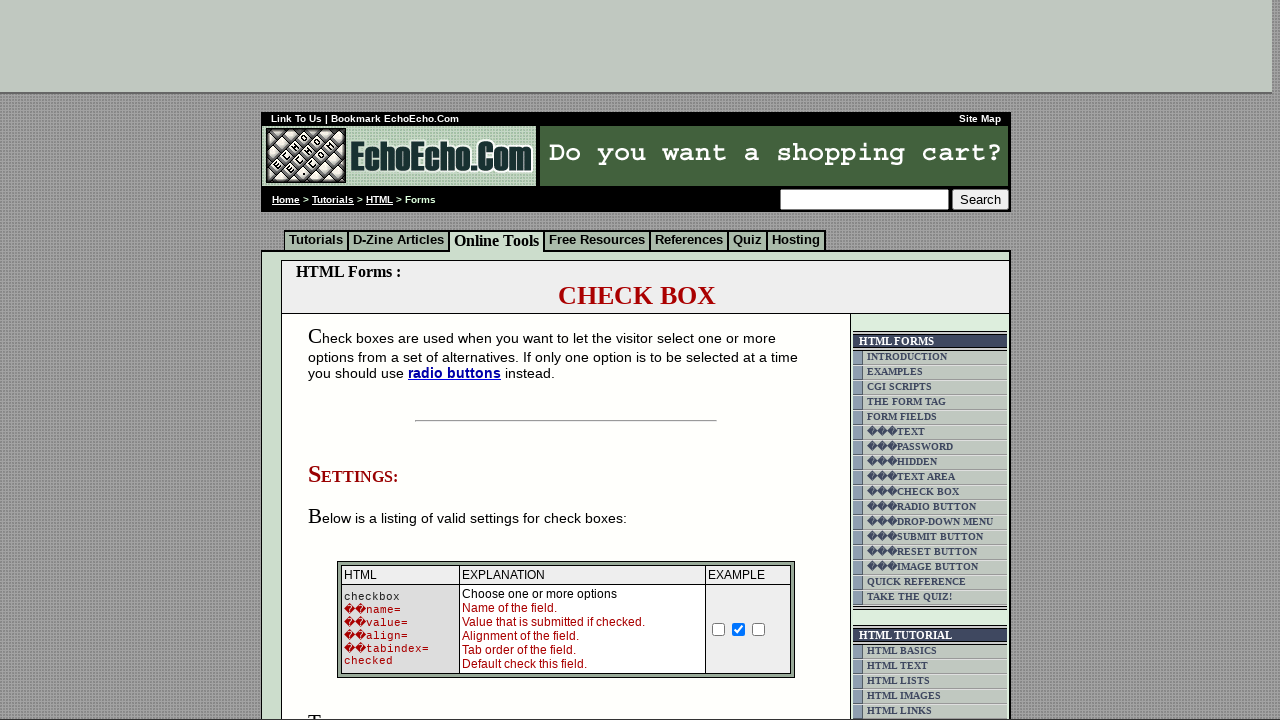

Clicked first checkbox to select it at (719, 629) on input[name='Checkbox']
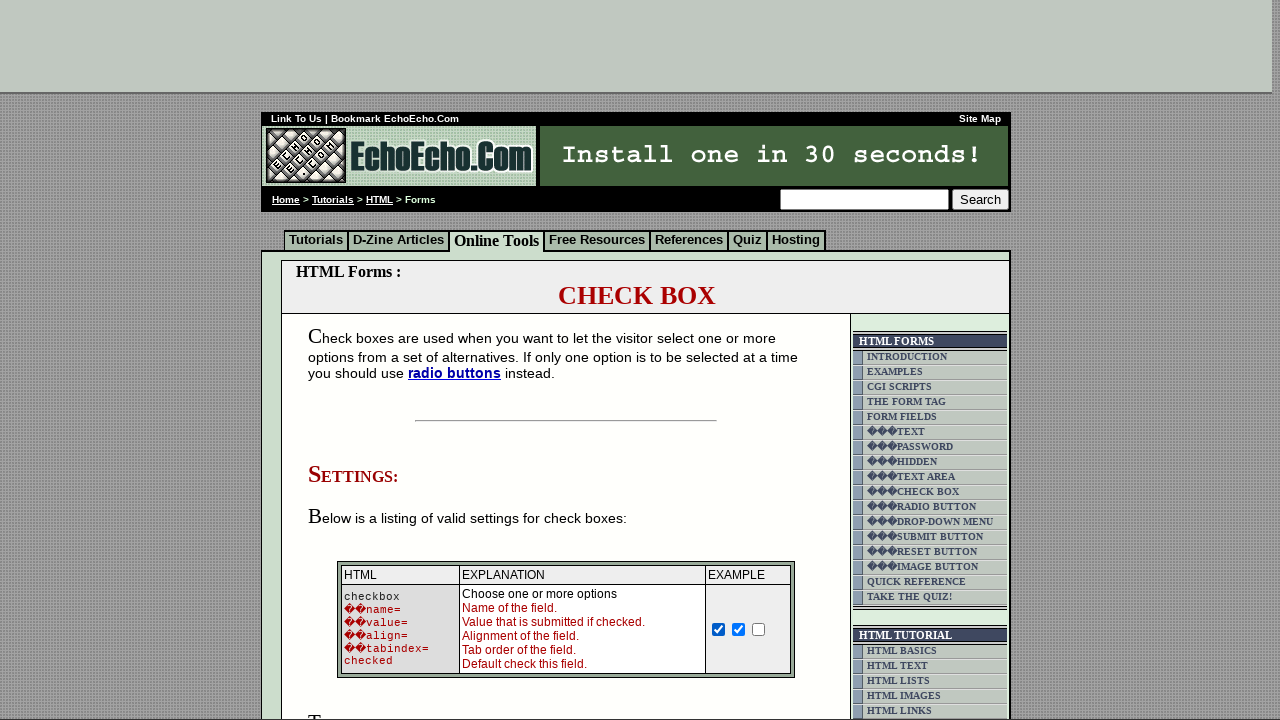

Clicked second checkbox to select it at (739, 629) on td.table8 input:nth-of-type(2)
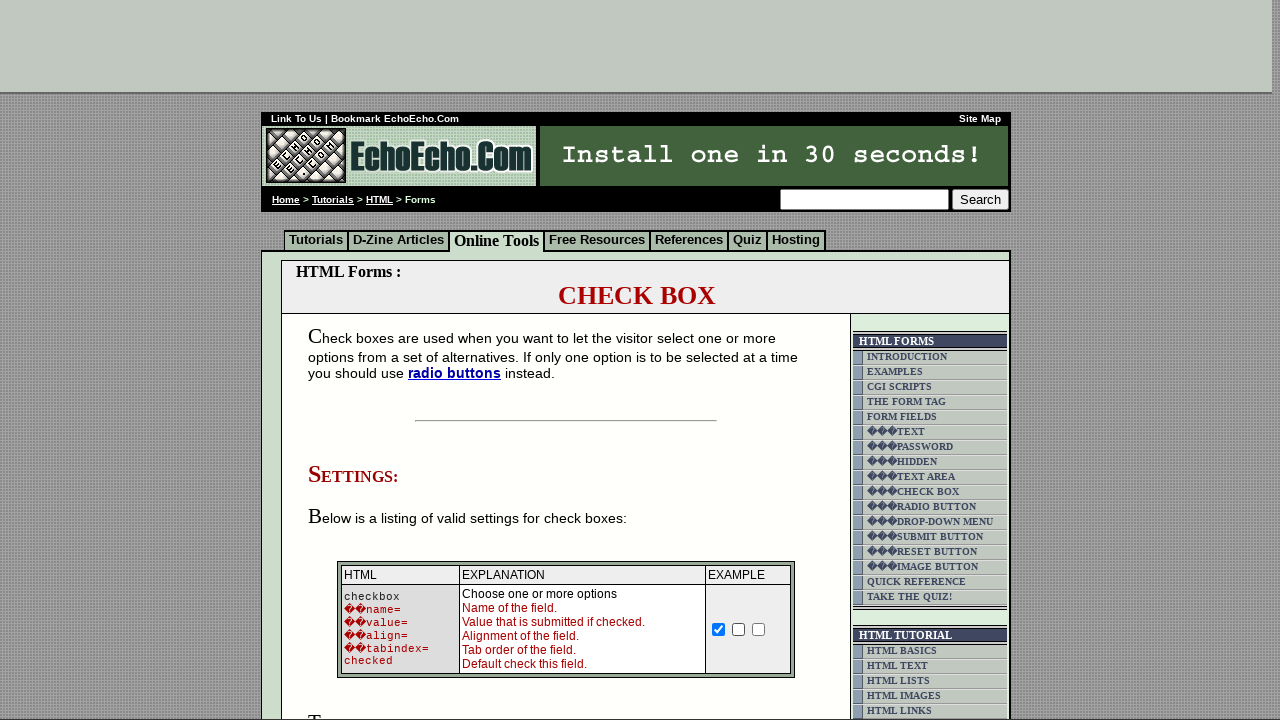

Clicked third checkbox to select it at (759, 629) on td.table8 input:nth-of-type(3)
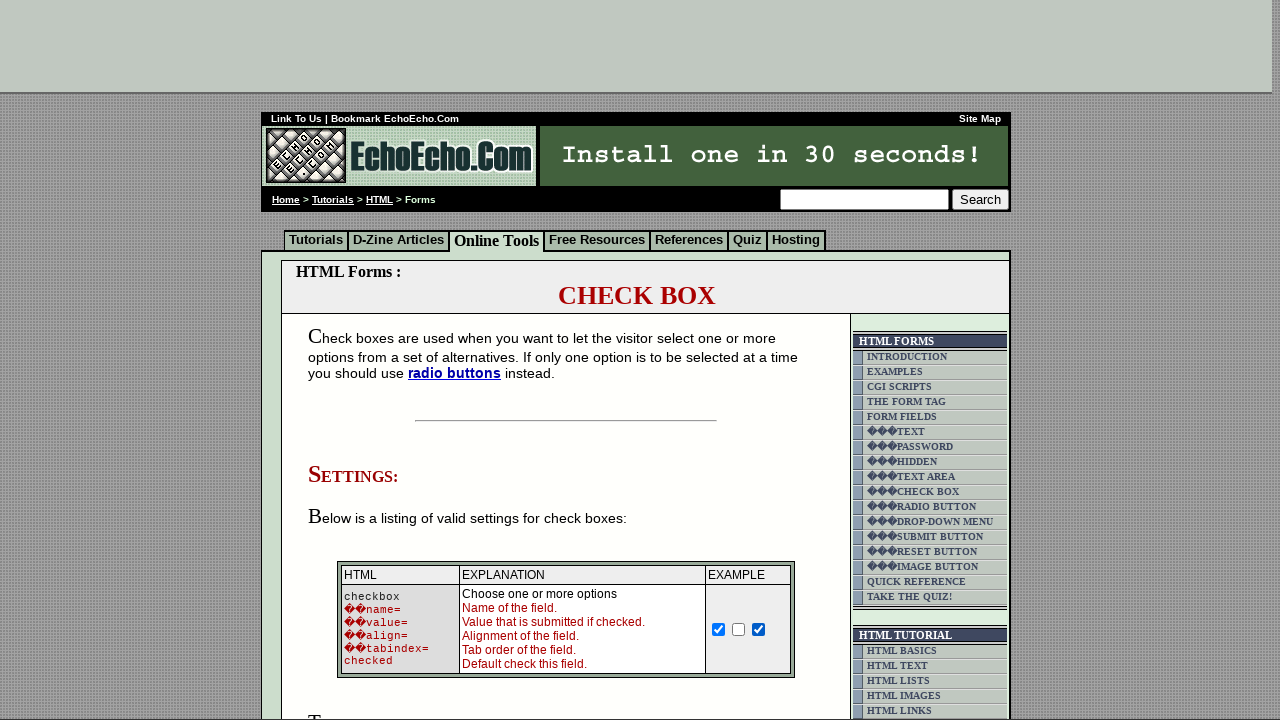

Clicked second checkbox to uncheck it at (739, 629) on td.table8 input:nth-of-type(2)
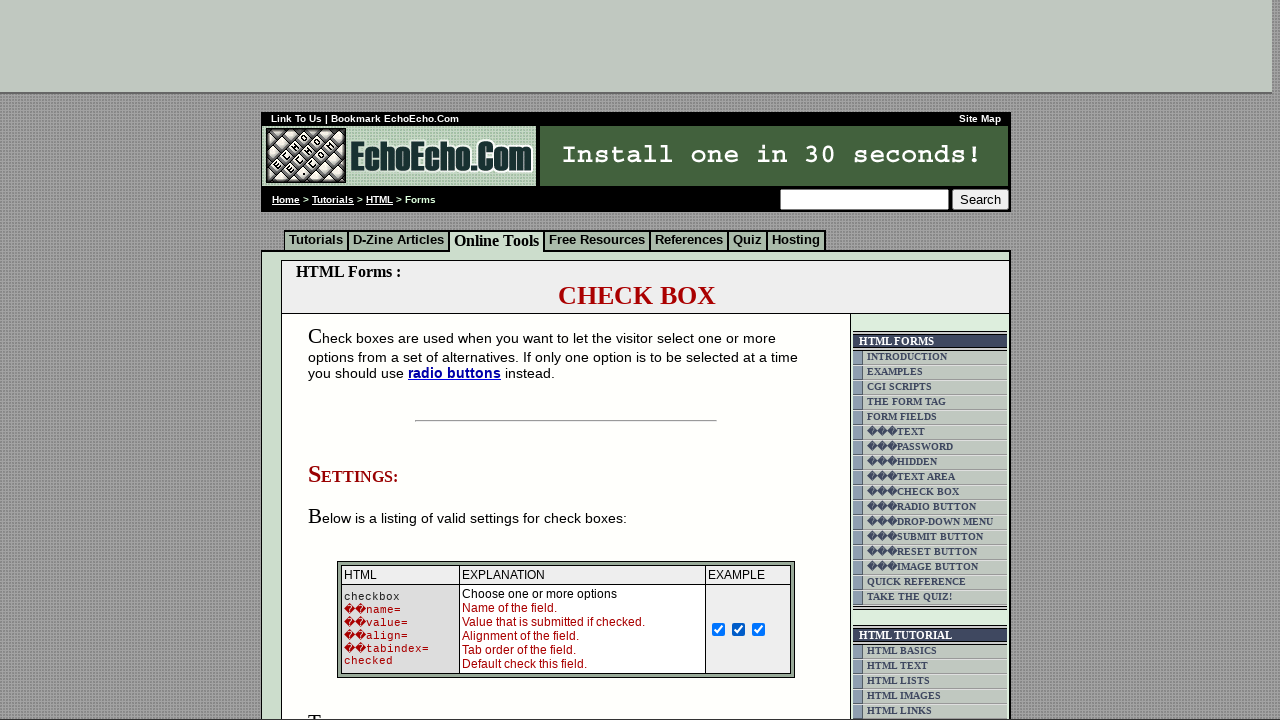

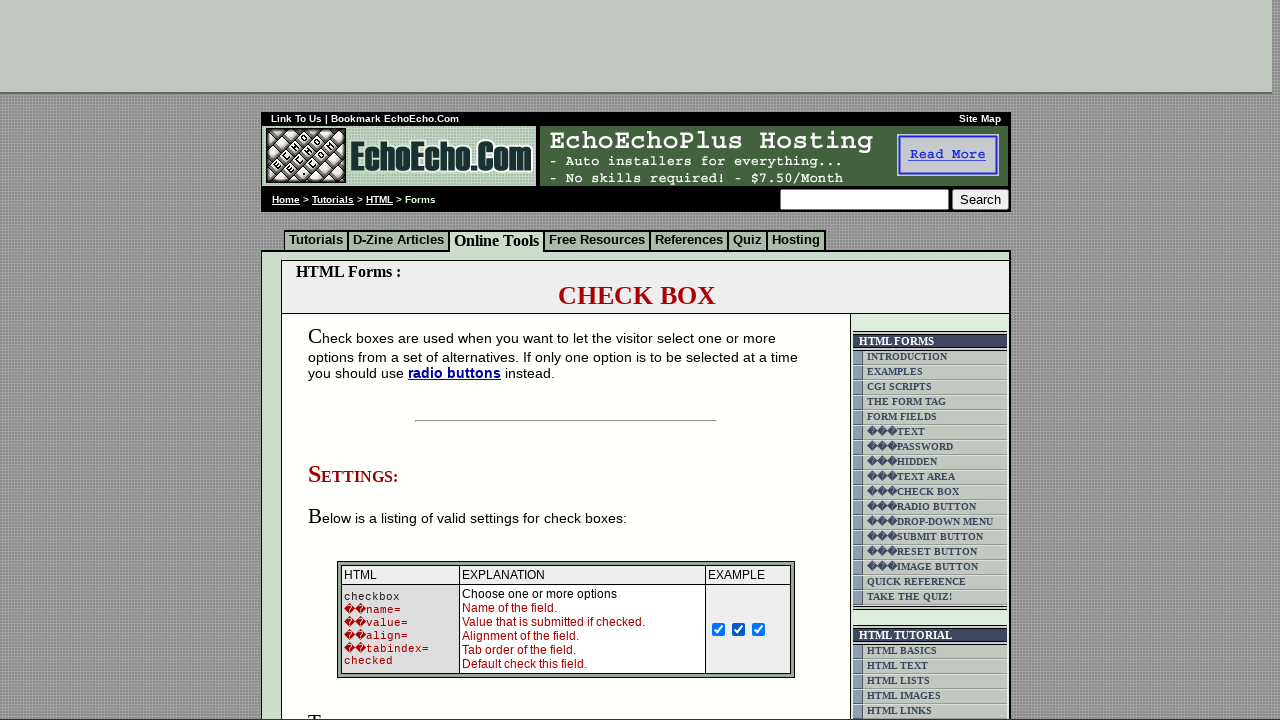